Solves a math problem by extracting a value from an element attribute, calculating the result, and submitting the form with the answer along with checkbox and radio button selections

Starting URL: https://suninjuly.github.io/get_attribute.html

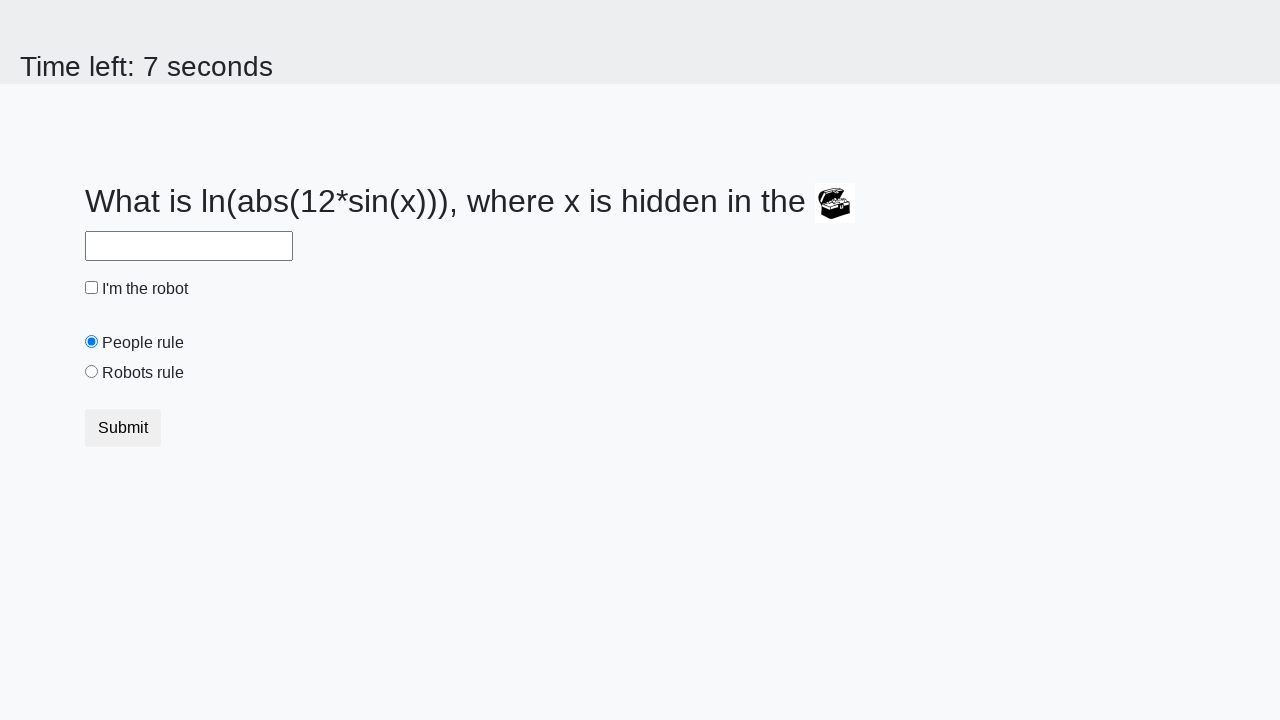

Located treasure element
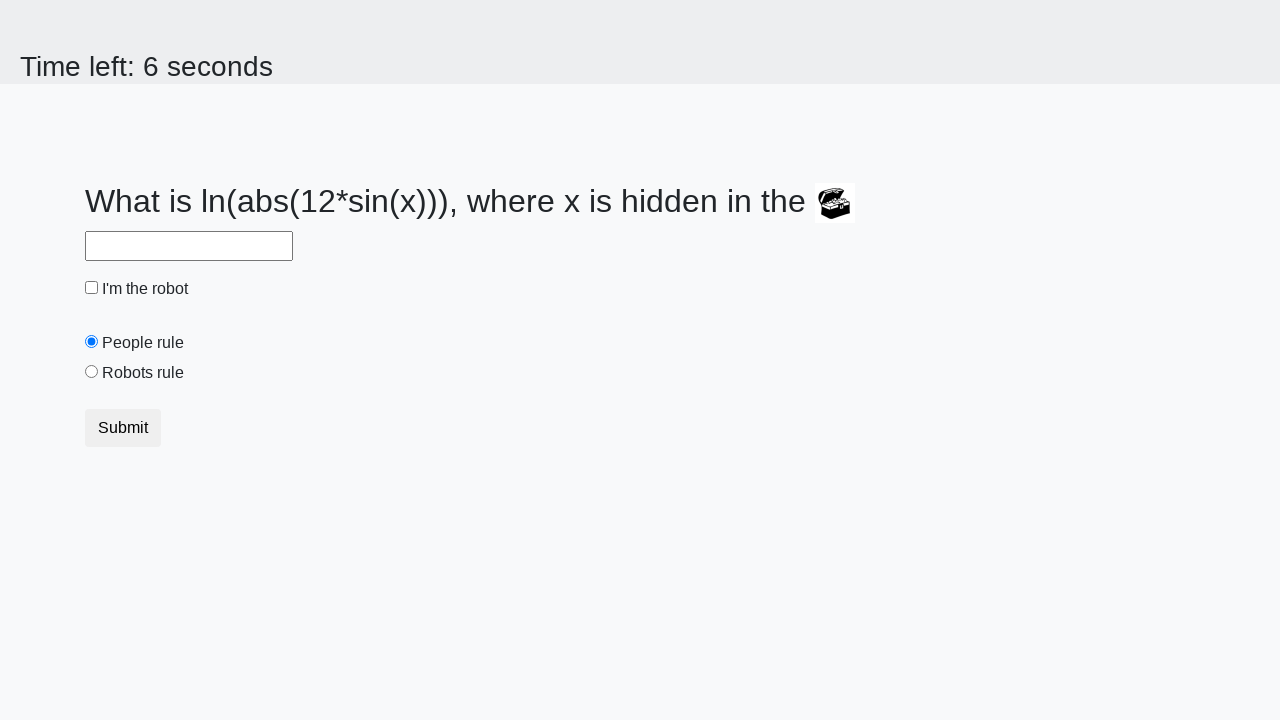

Extracted valuex attribute from treasure element: 713
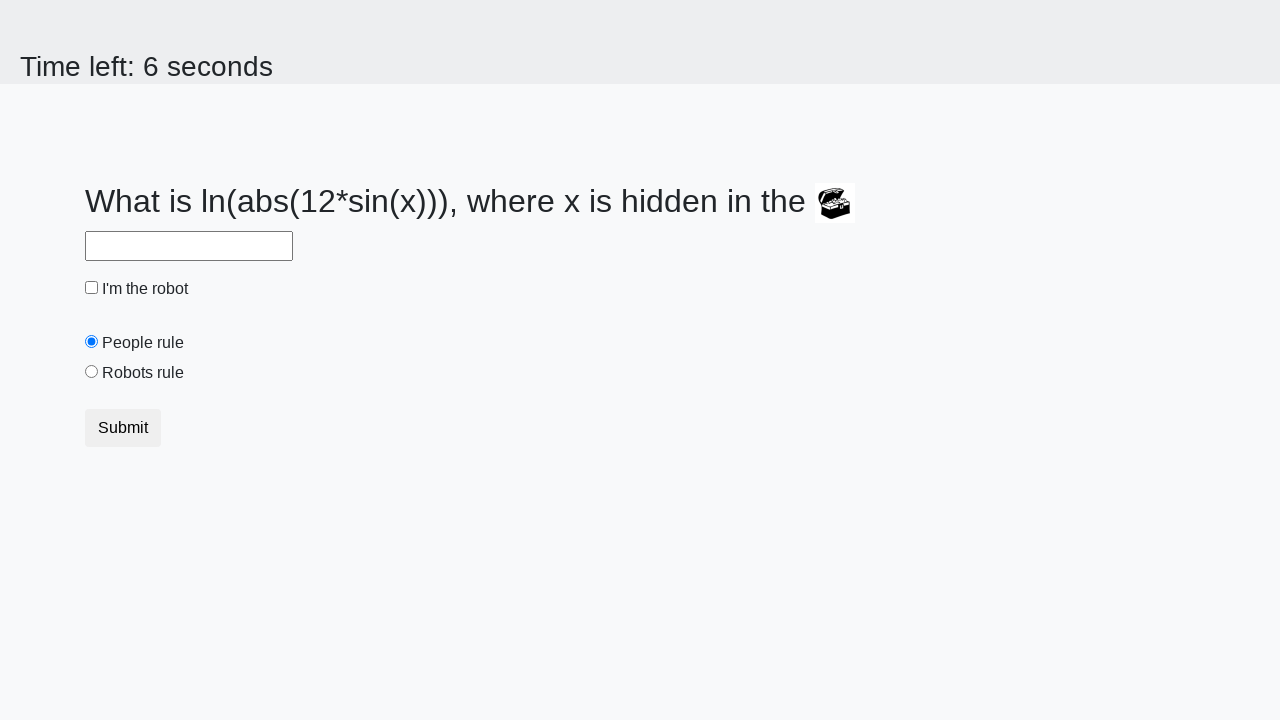

Calculated mathematical result: 0.5263389883917794
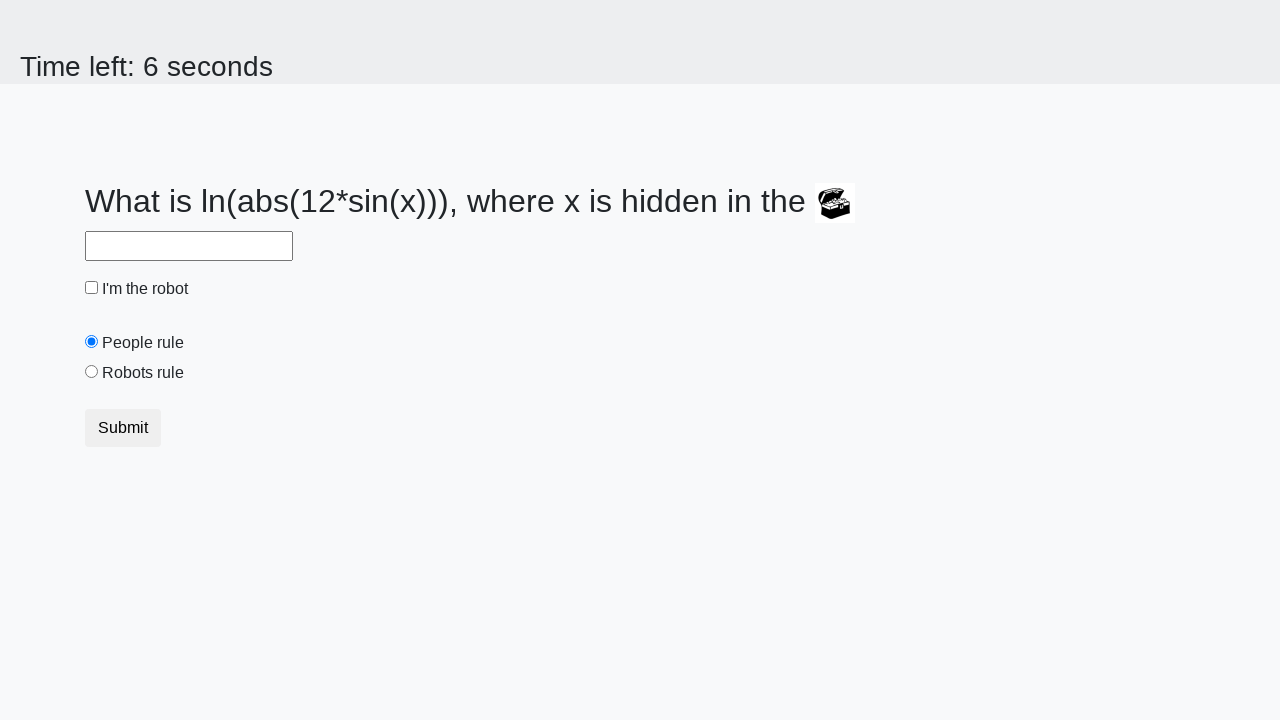

Cleared answer input field on #answer
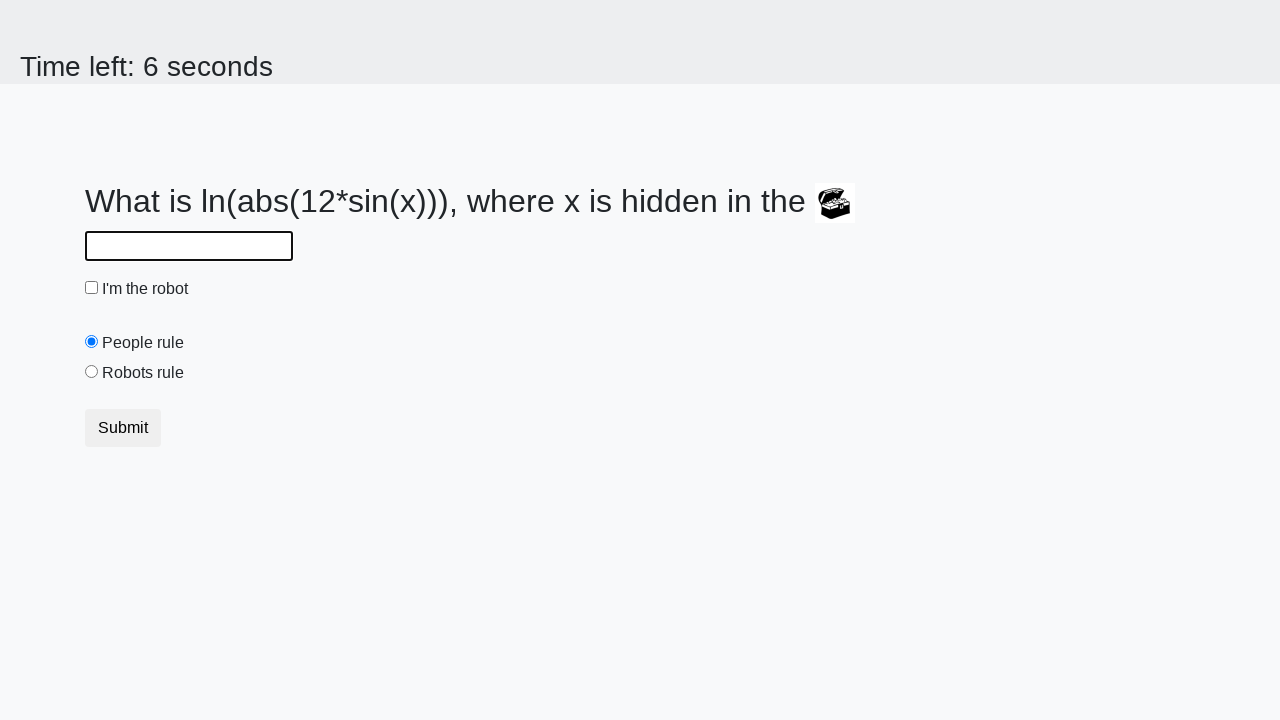

Filled answer field with calculated value: 0.5263389883917794 on #answer
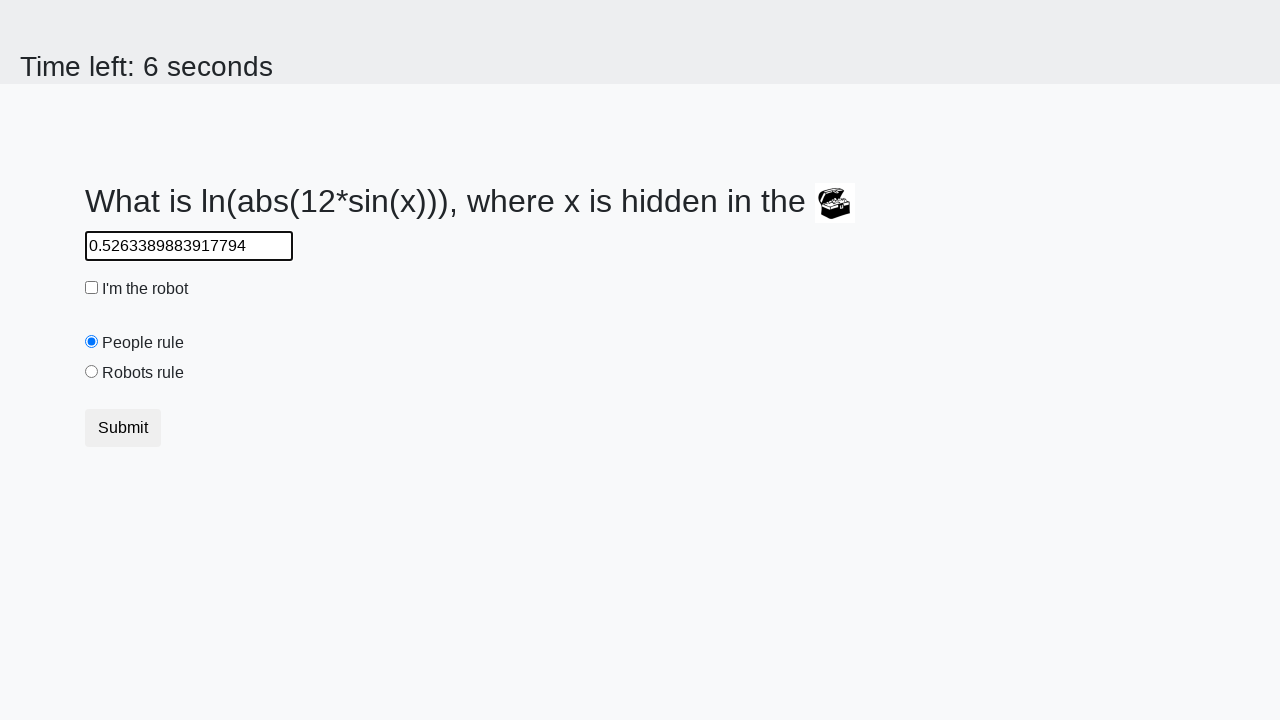

Clicked robot checkbox at (92, 288) on #robotCheckbox
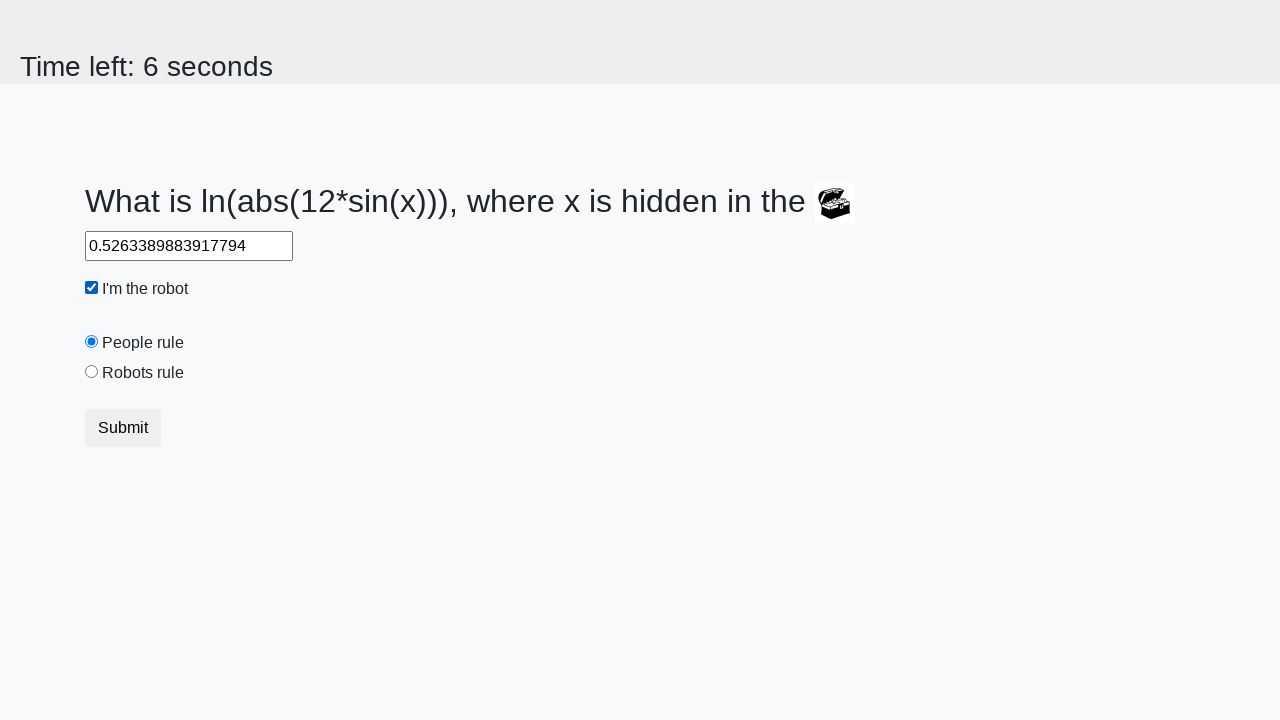

Clicked robots rule radio button at (92, 372) on #robotsRule
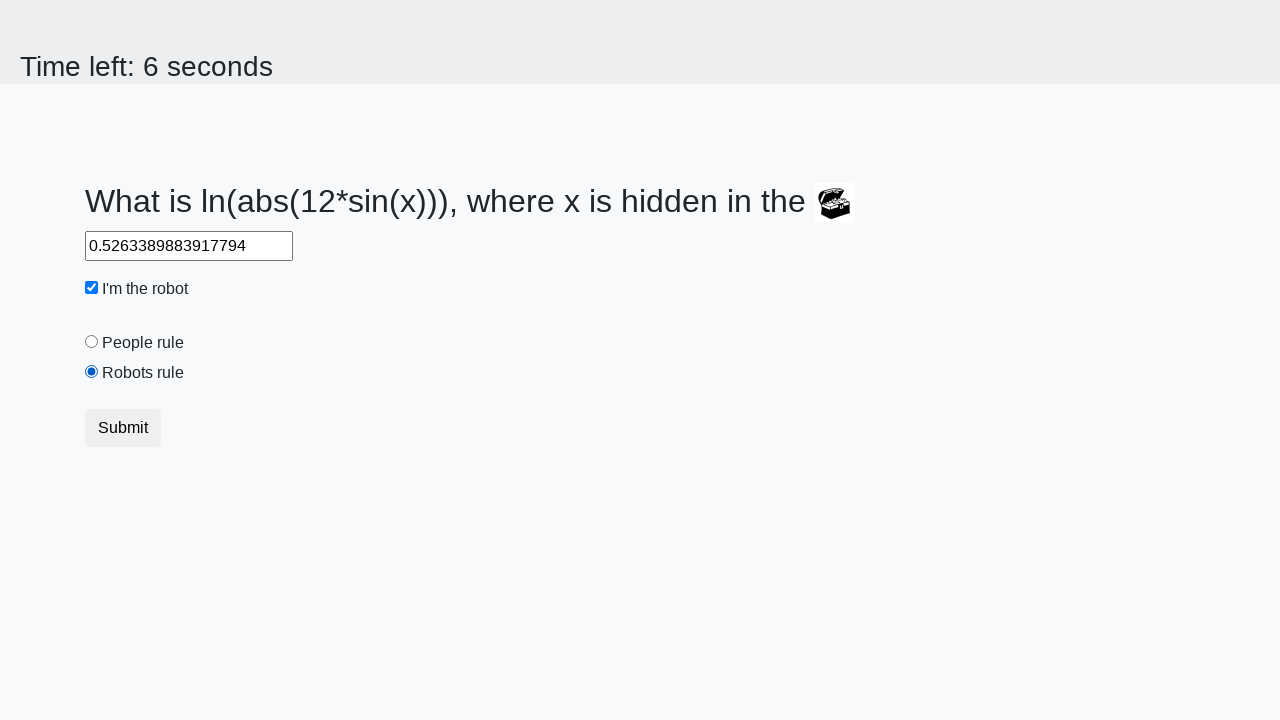

Clicked submit button at (123, 428) on button.btn.btn-default
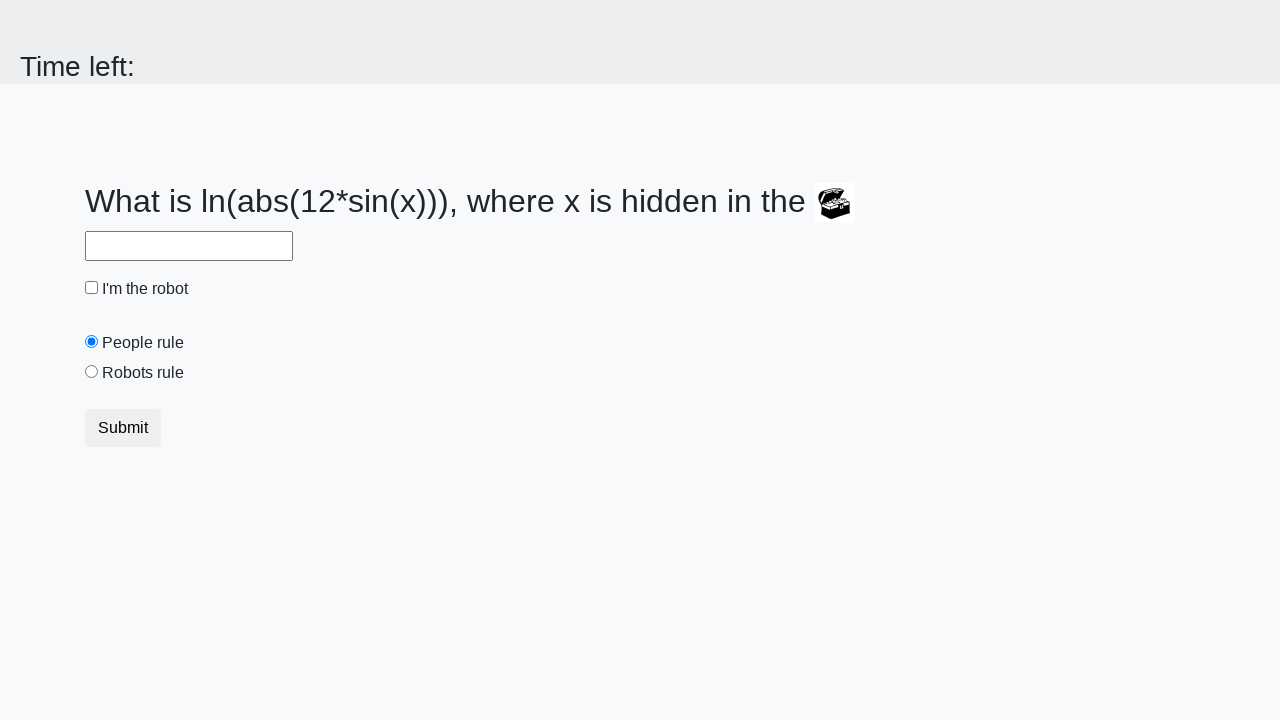

Waited 4 seconds for result page to load
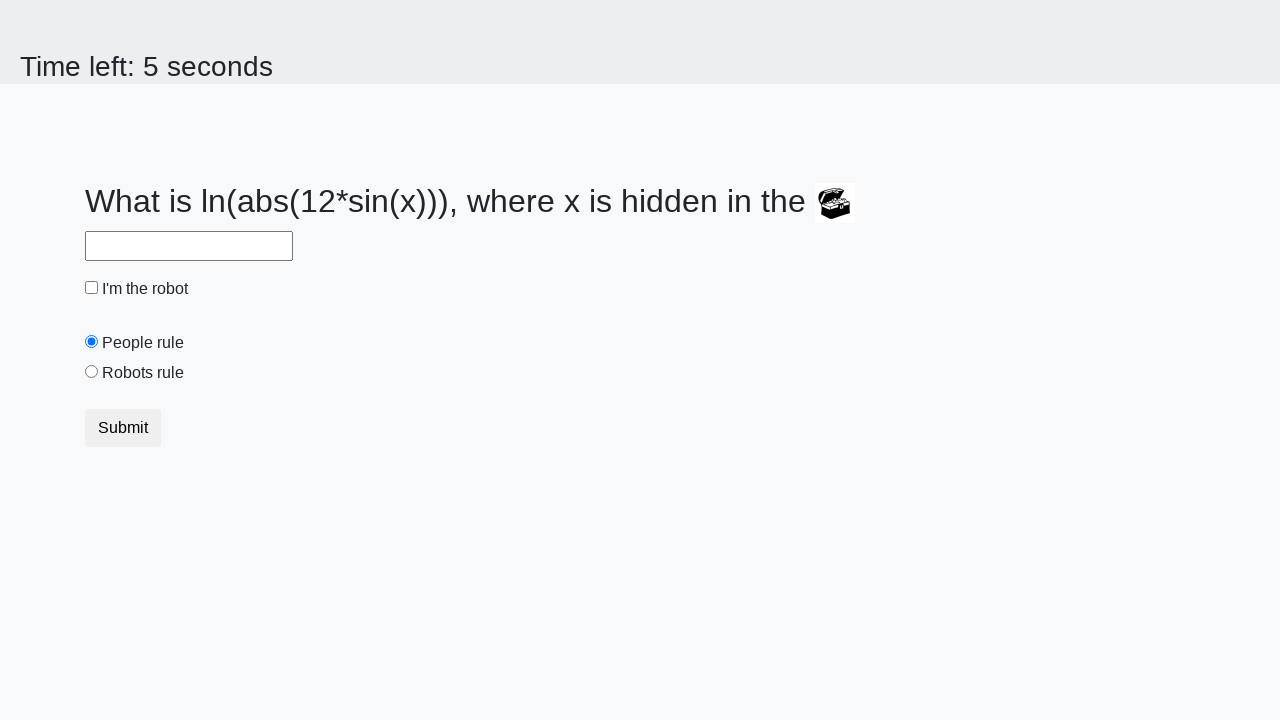

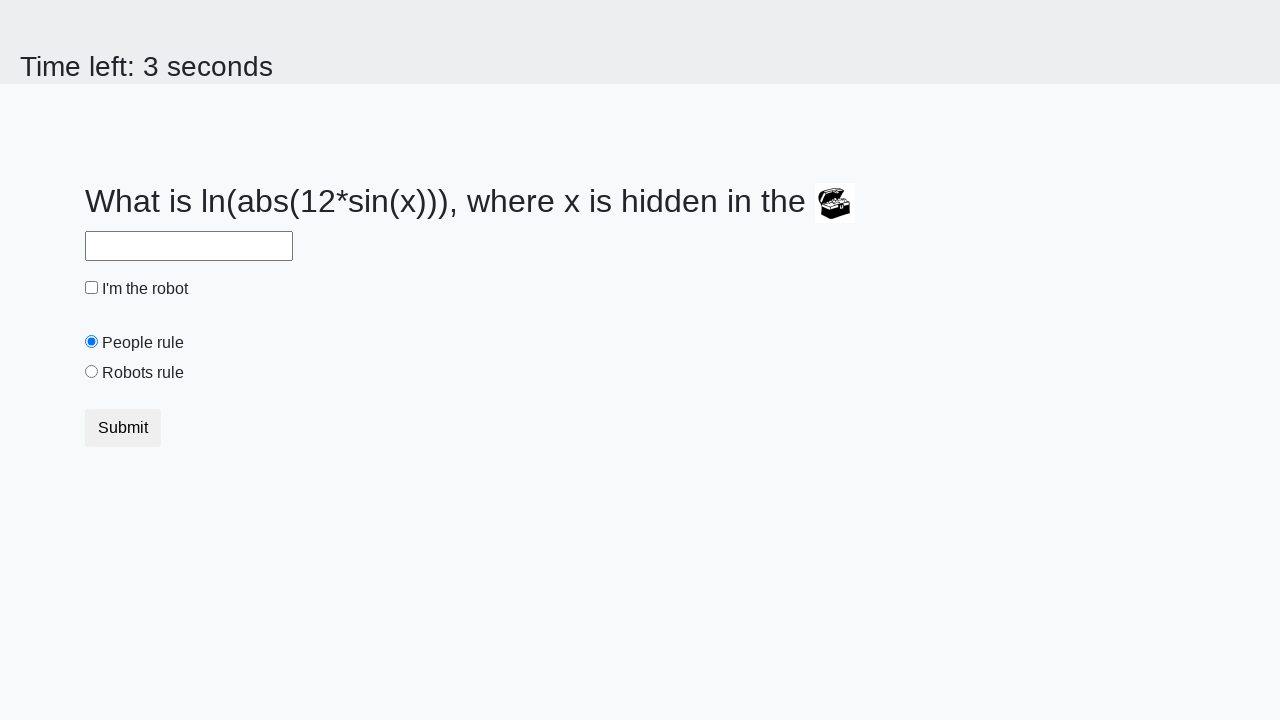